Navigates to W3Schools JavaScript try-it editor, switches to the iframe containing the example, and clicks the button to execute JavaScript code

Starting URL: https://www.w3schools.com/js/tryit.asp?filename=tryjs_myfirst

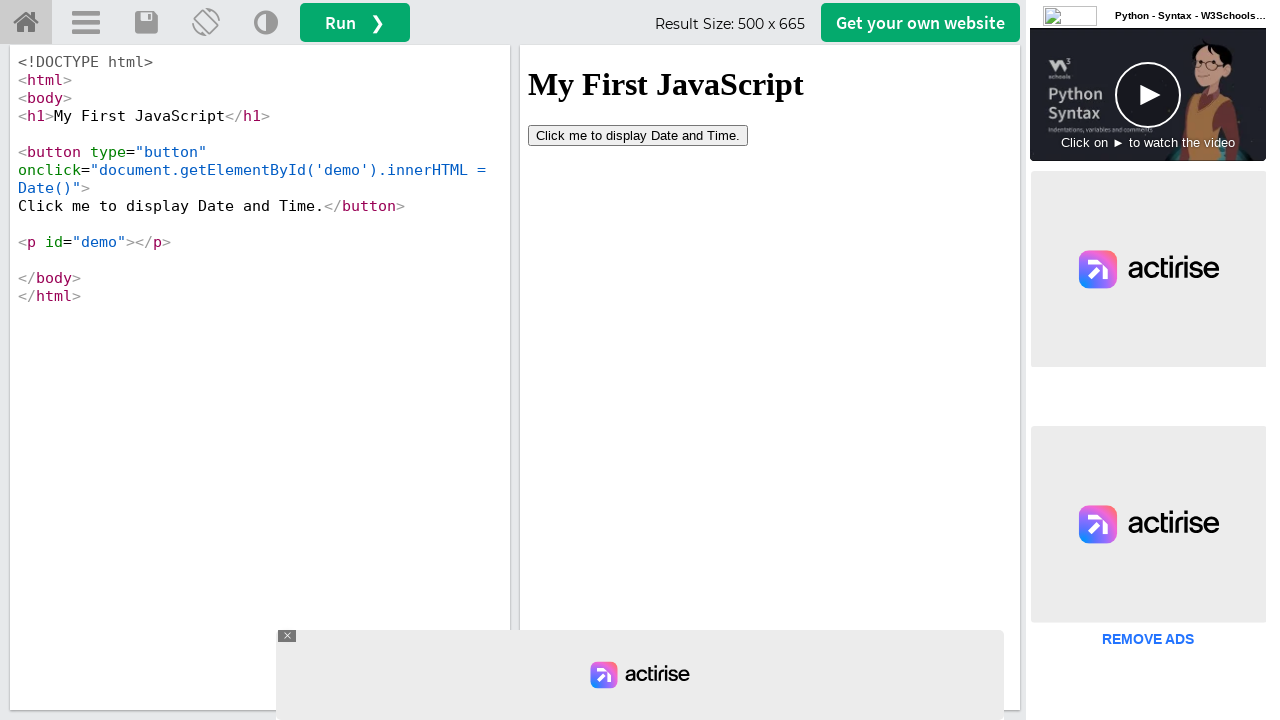

Located iframe containing JavaScript example
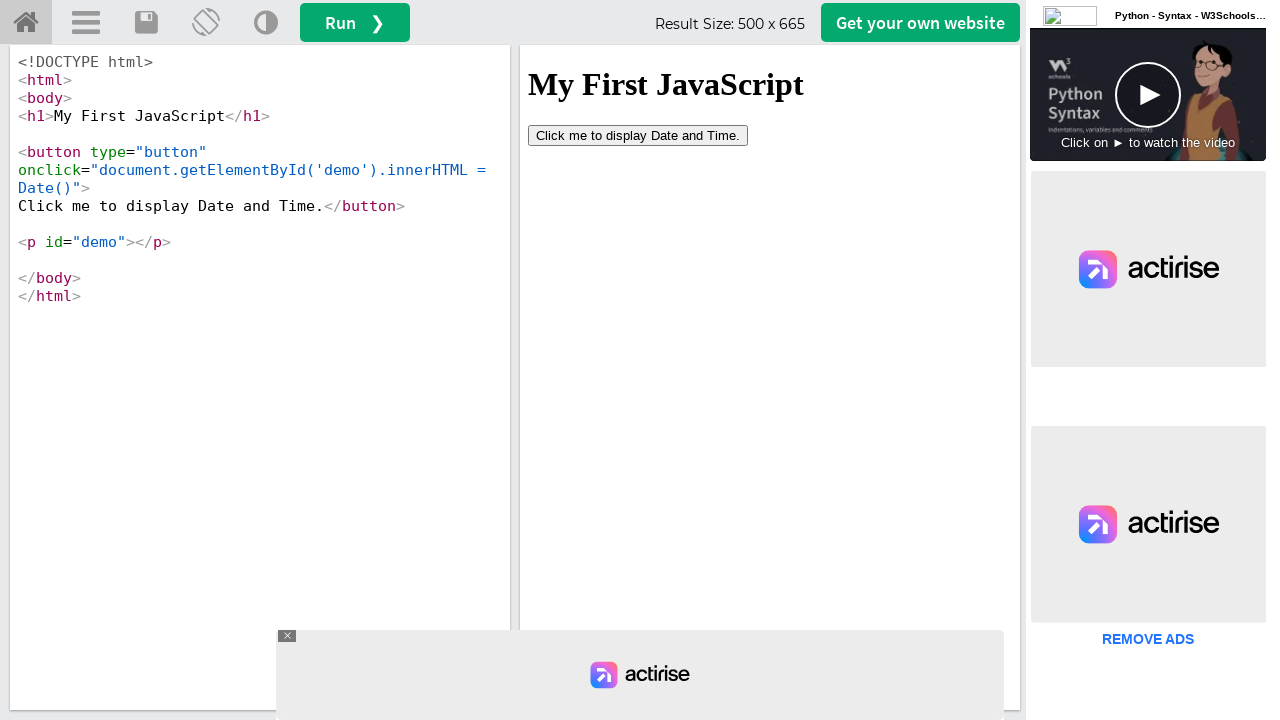

Clicked button inside iframe to execute JavaScript code at (638, 135) on iframe[name='iframeResult'] >> internal:control=enter-frame >> button[type='butt
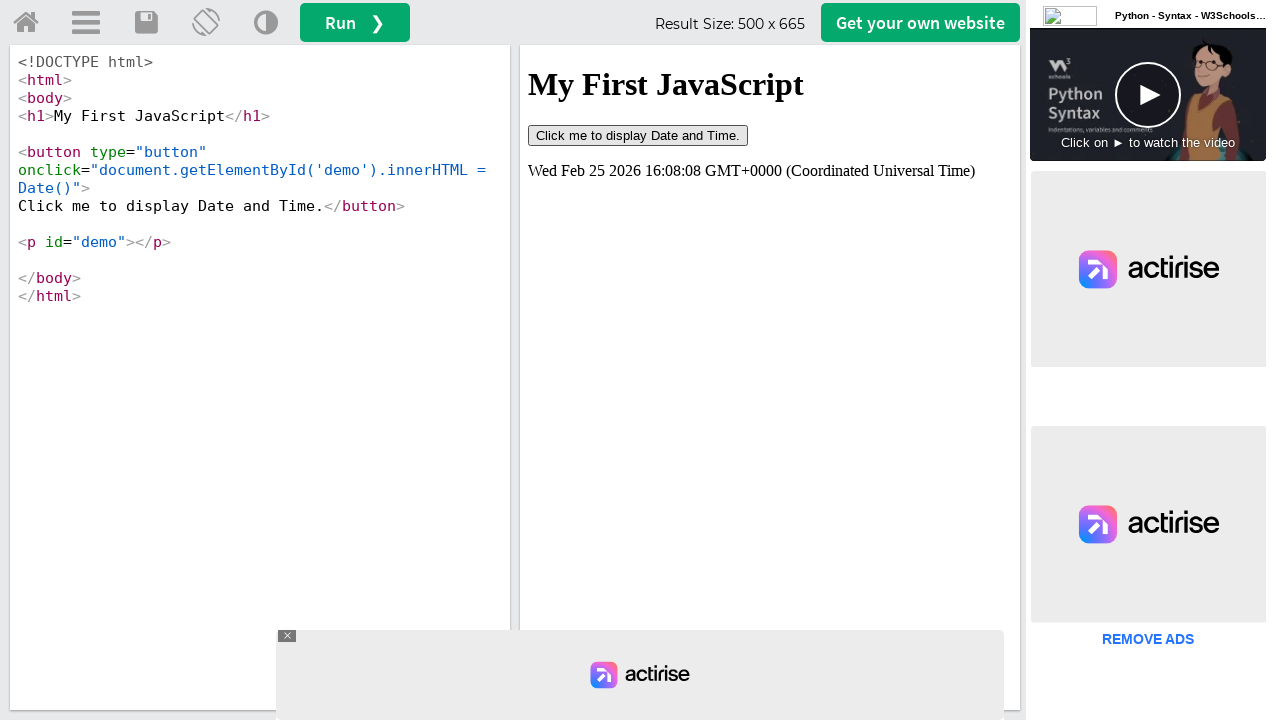

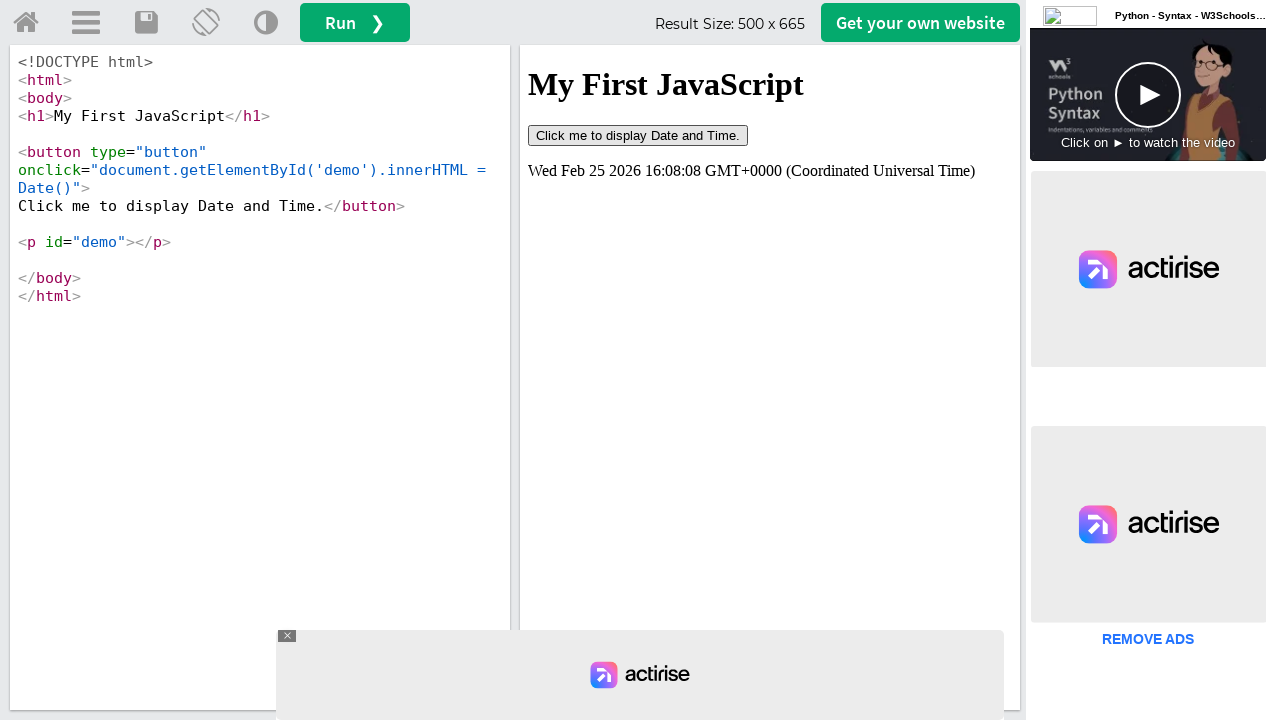